Tests UI visibility by verifying a text element is visible, clicking to hide it, and confirming it becomes hidden.

Starting URL: https://rahulshettyacademy.com/AutomationPractice/

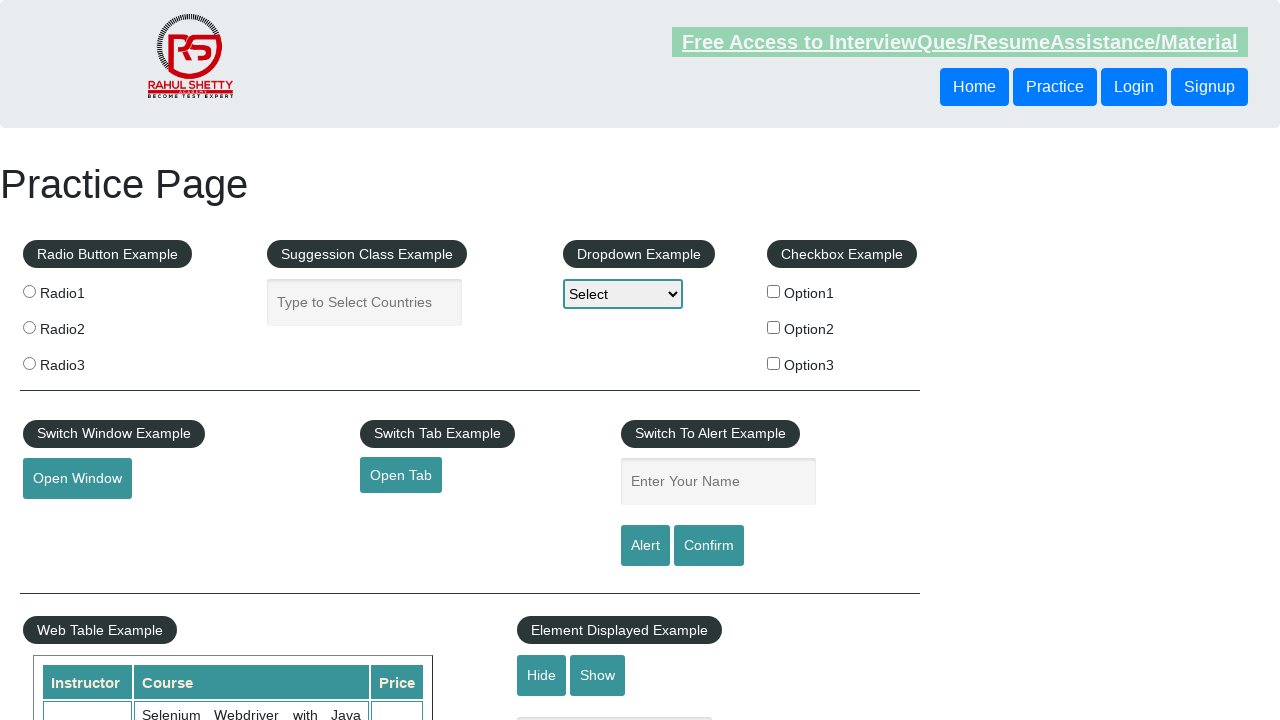

Verified text box is visible
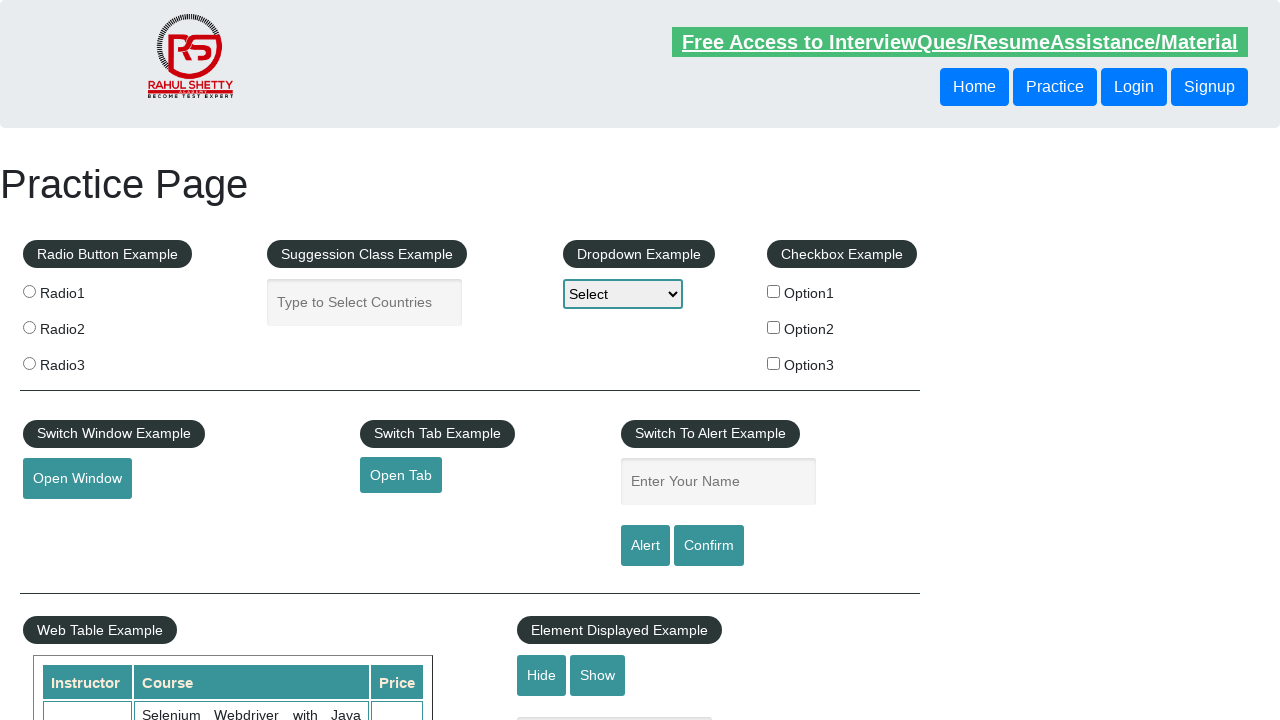

Clicked hide button to hide the text box at (542, 675) on #hide-textbox
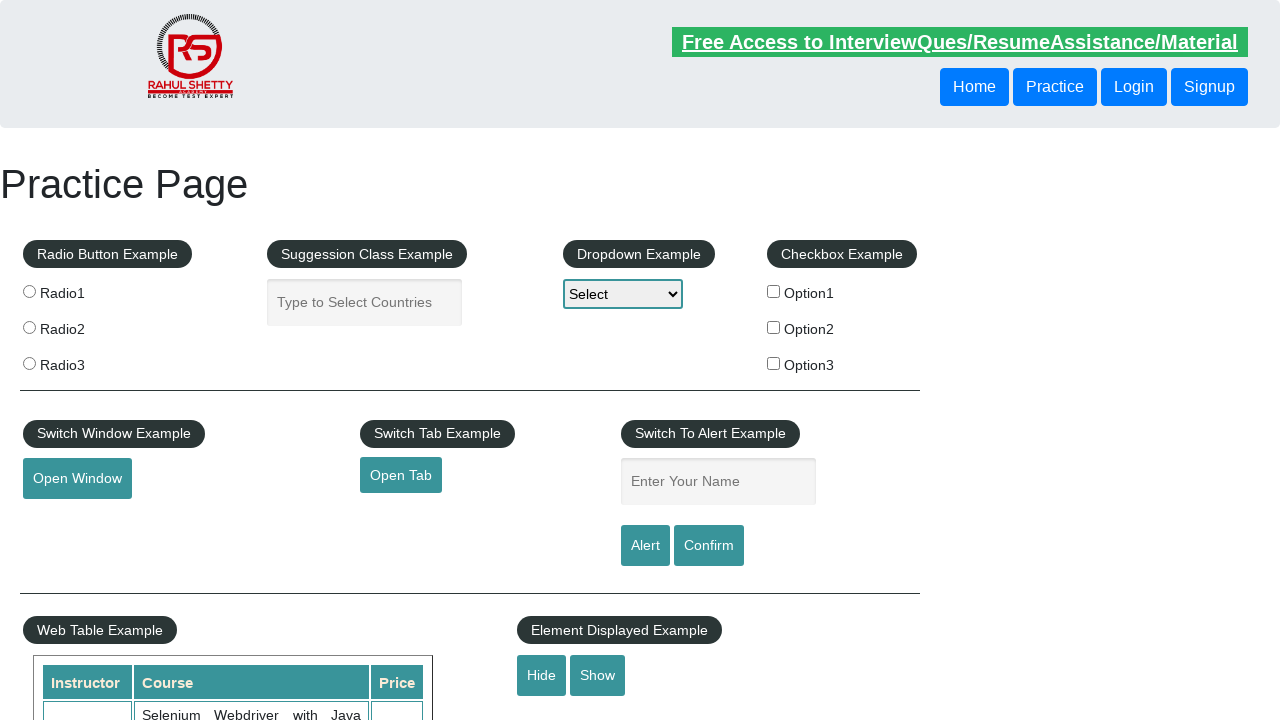

Verified text box is now hidden
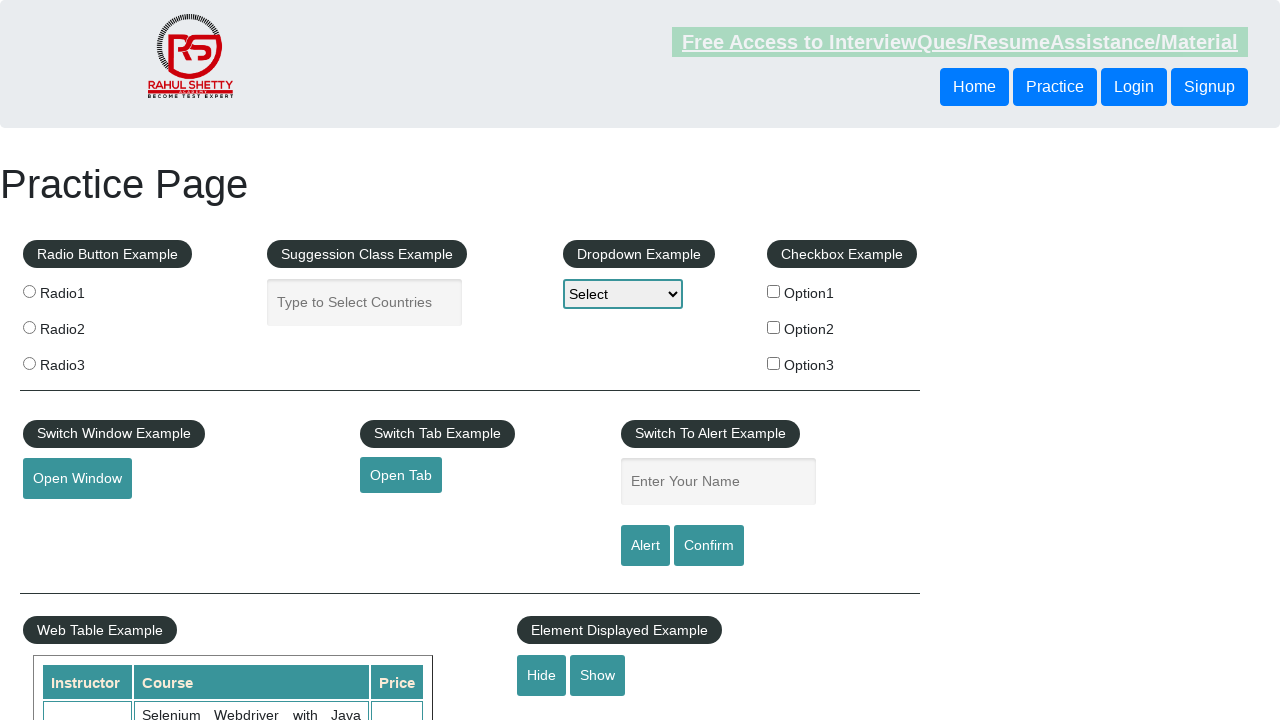

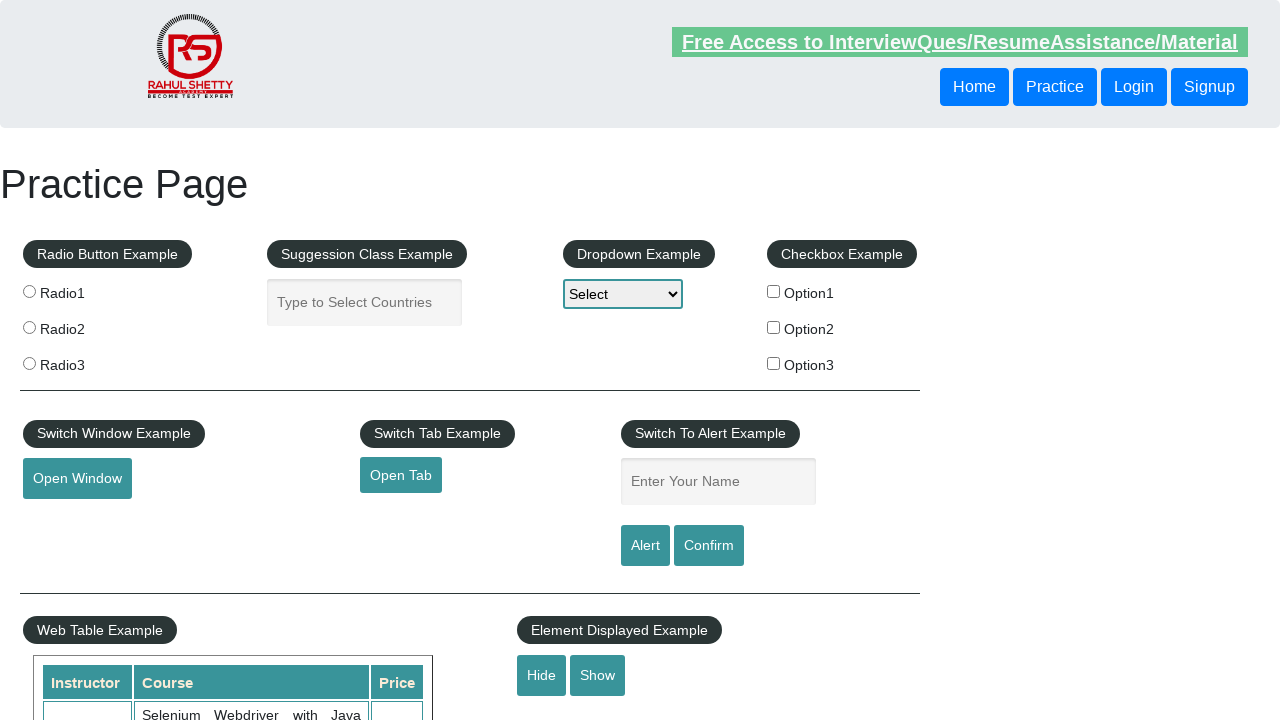